Tests visual regression by scrolling through the page to load lazy content, specifically handling mail link elements, and waiting for the page to stabilize

Starting URL: https://yusufasik.com

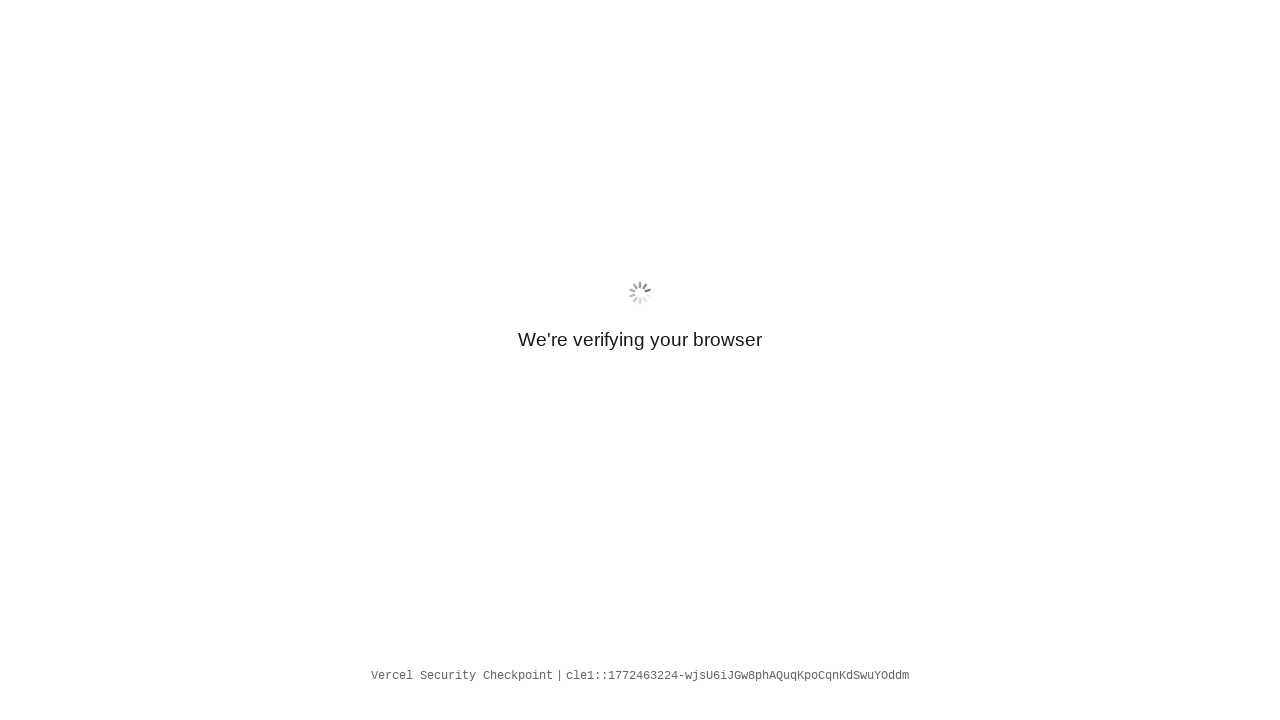

Retrieved all mail link elements
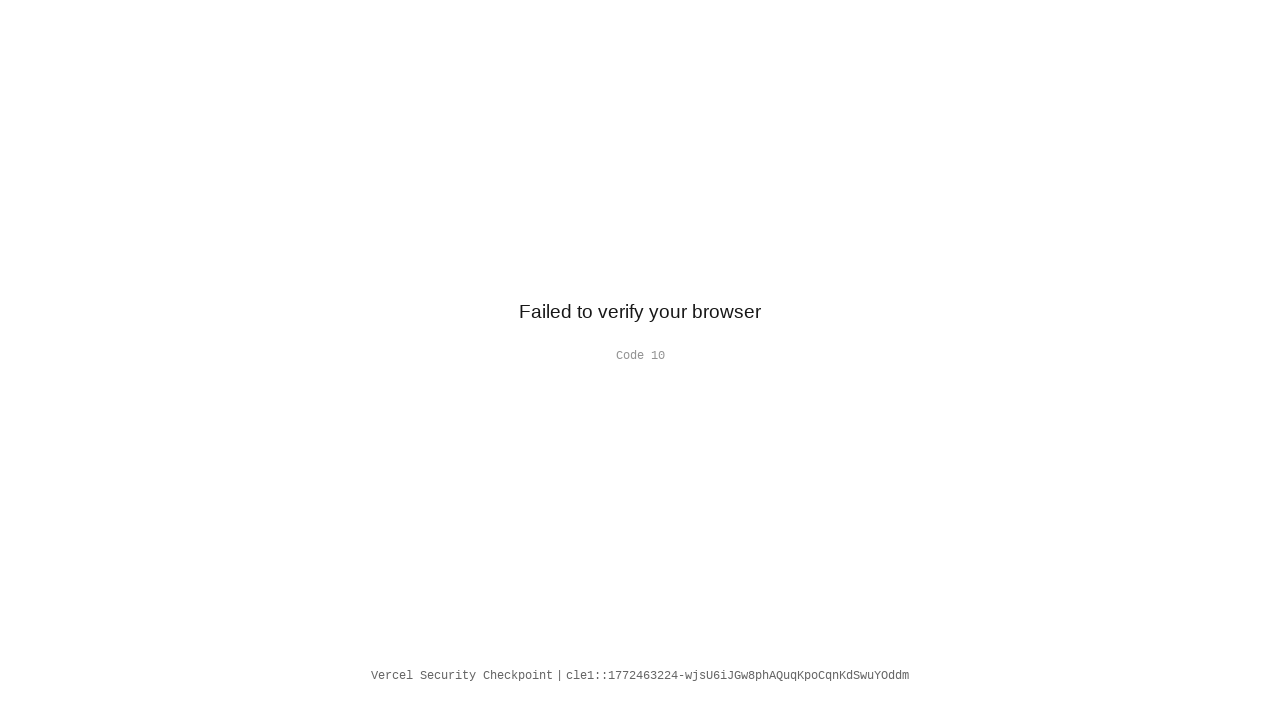

Page network activity settled to idle state
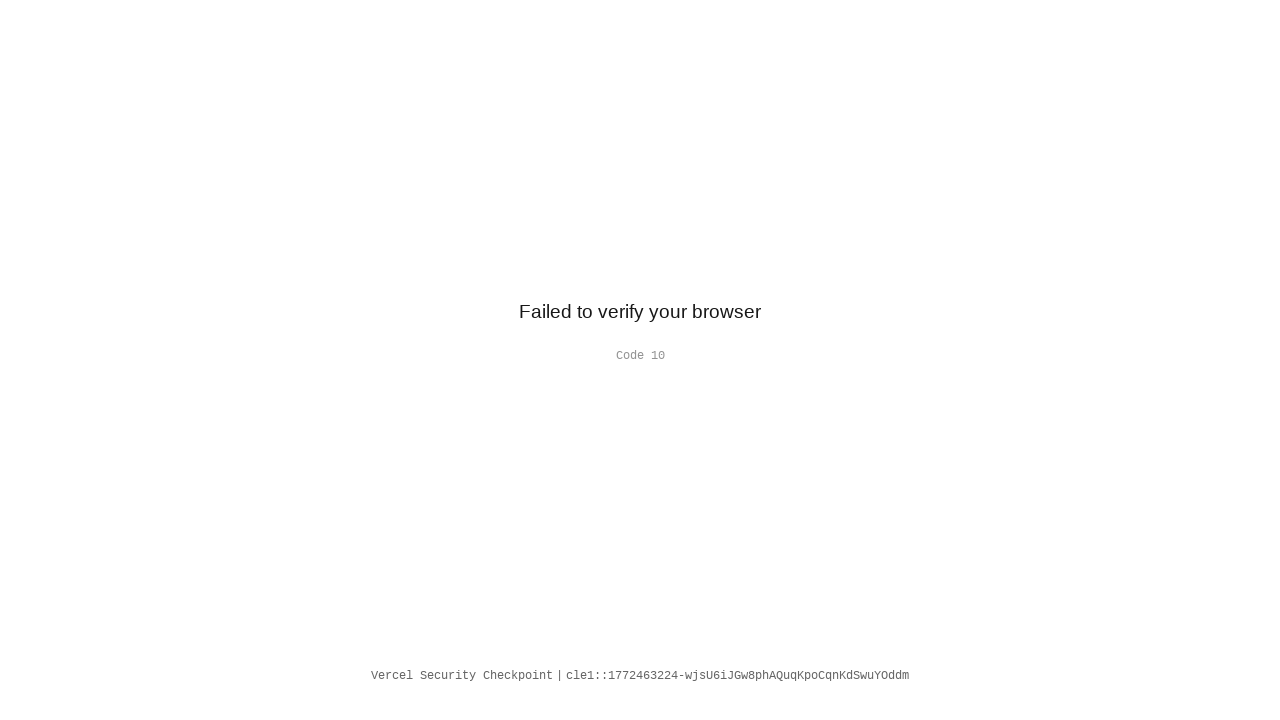

Waited 500ms for final rendering
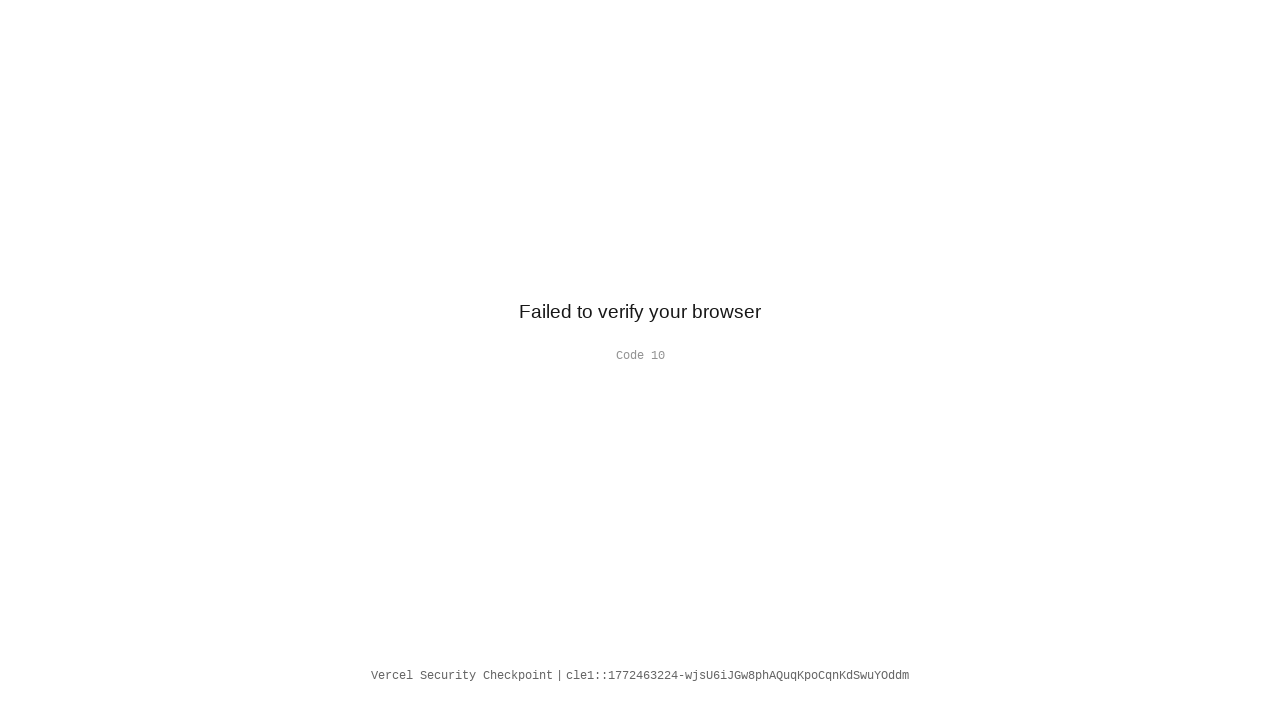

Body element confirmed loaded - visual regression test complete
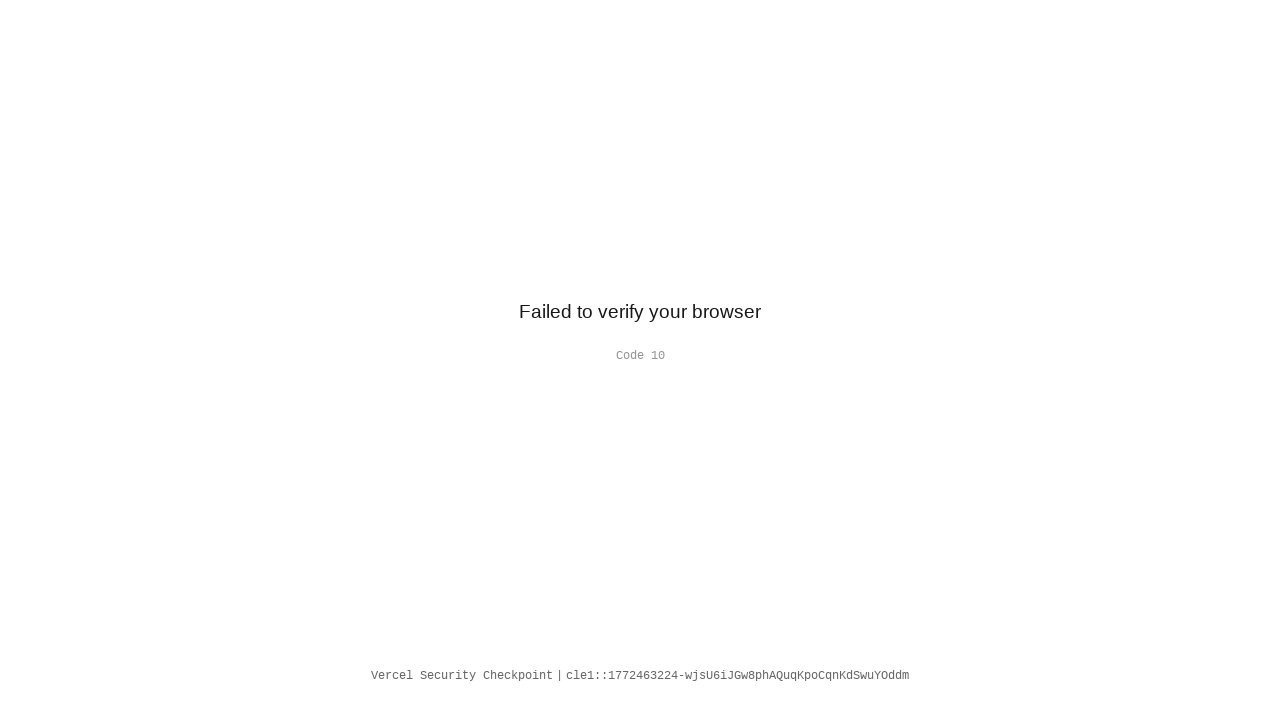

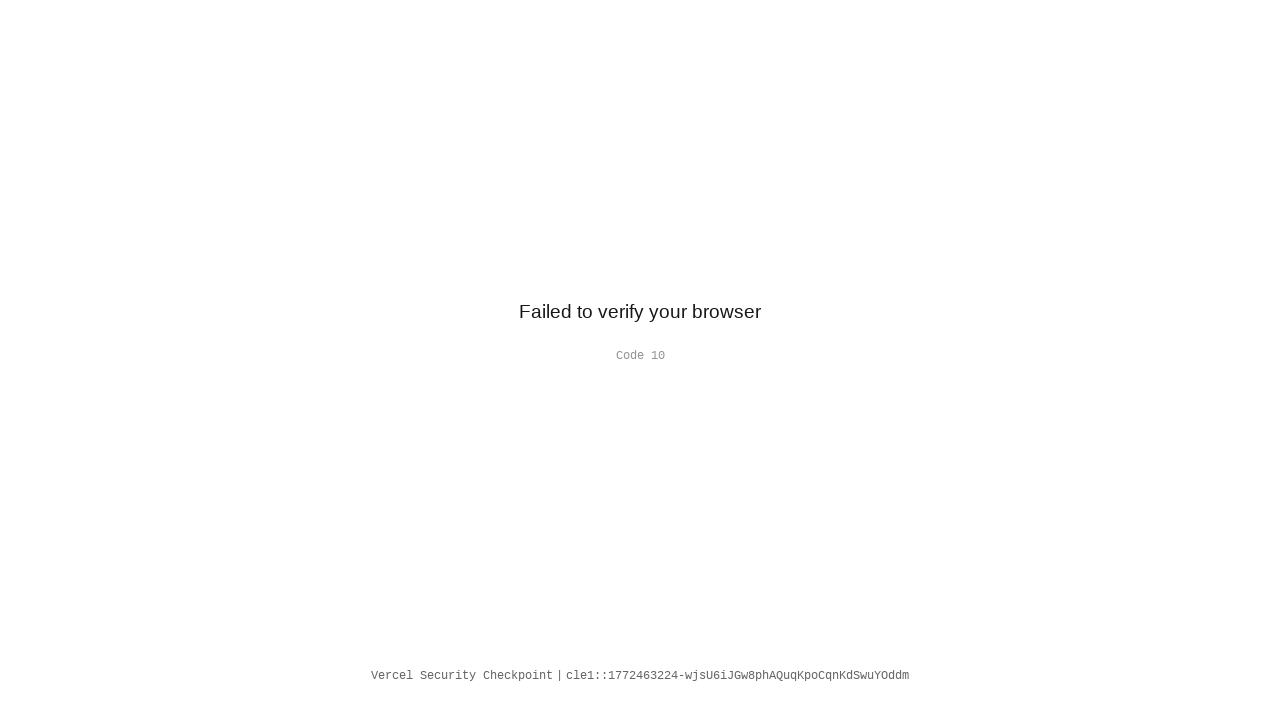